Tests alert handling functionality by triggering different types of alerts (accept and dismiss) and interacting with them

Starting URL: https://rahulshettyacademy.com/AutomationPractice/

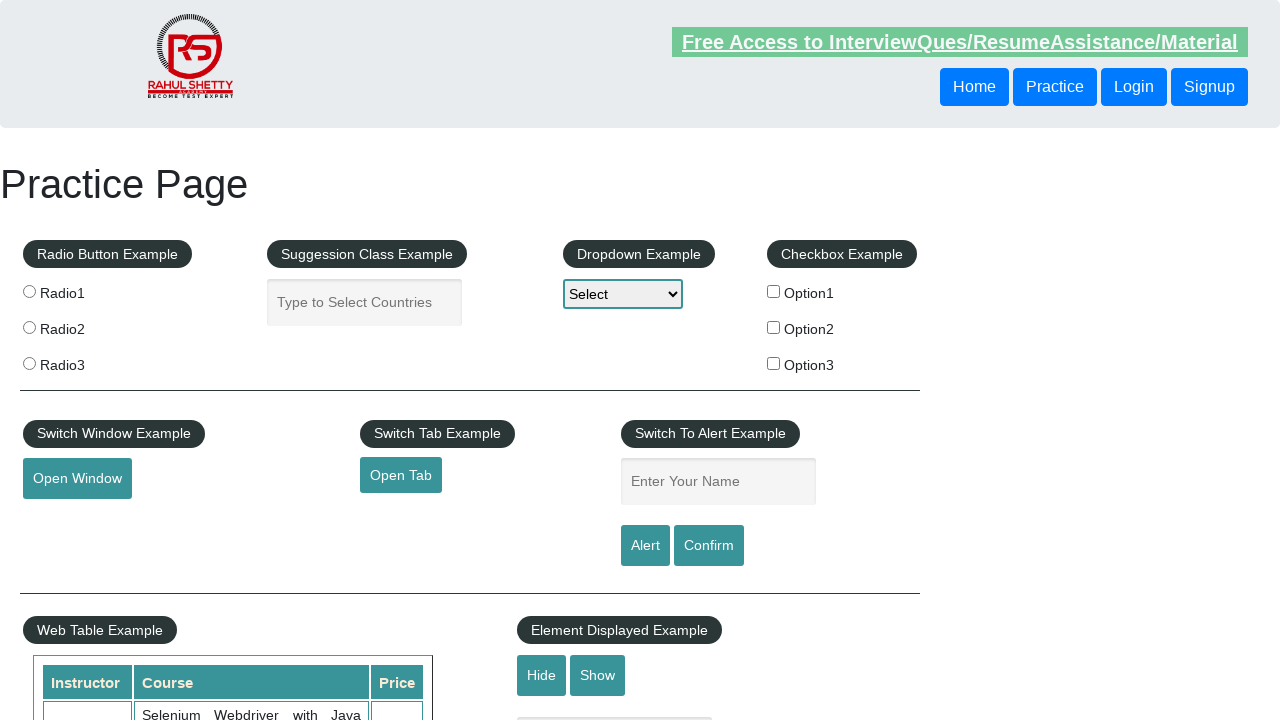

Filled name field with 'Saurav' for alert test on input#name
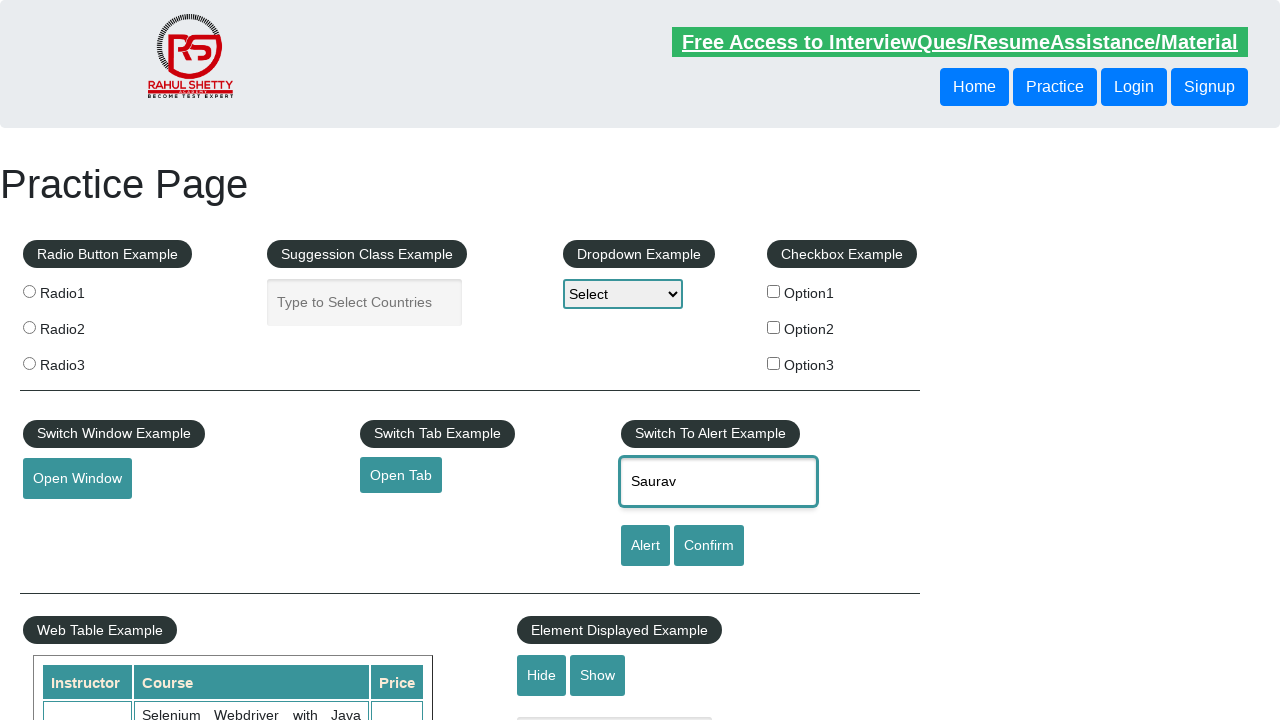

Clicked alert button to trigger alert dialog at (645, 546) on [id='alertbtn']
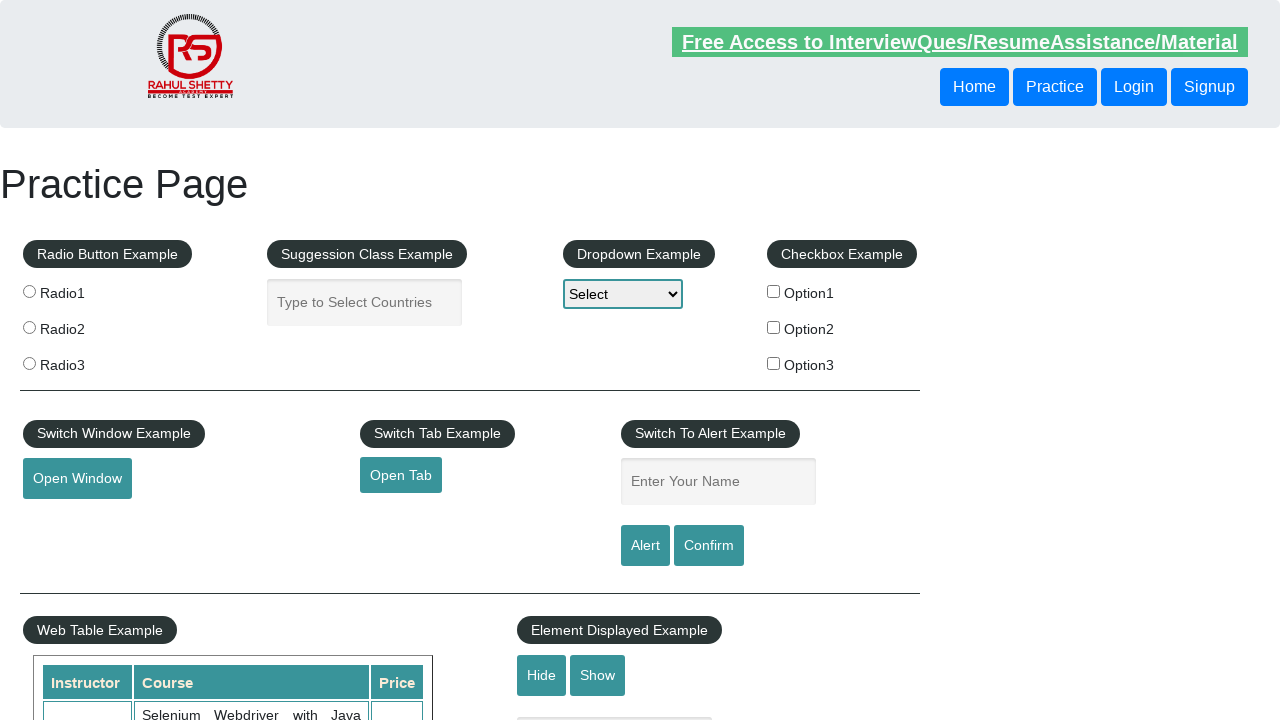

Set up dialog handler to accept alert
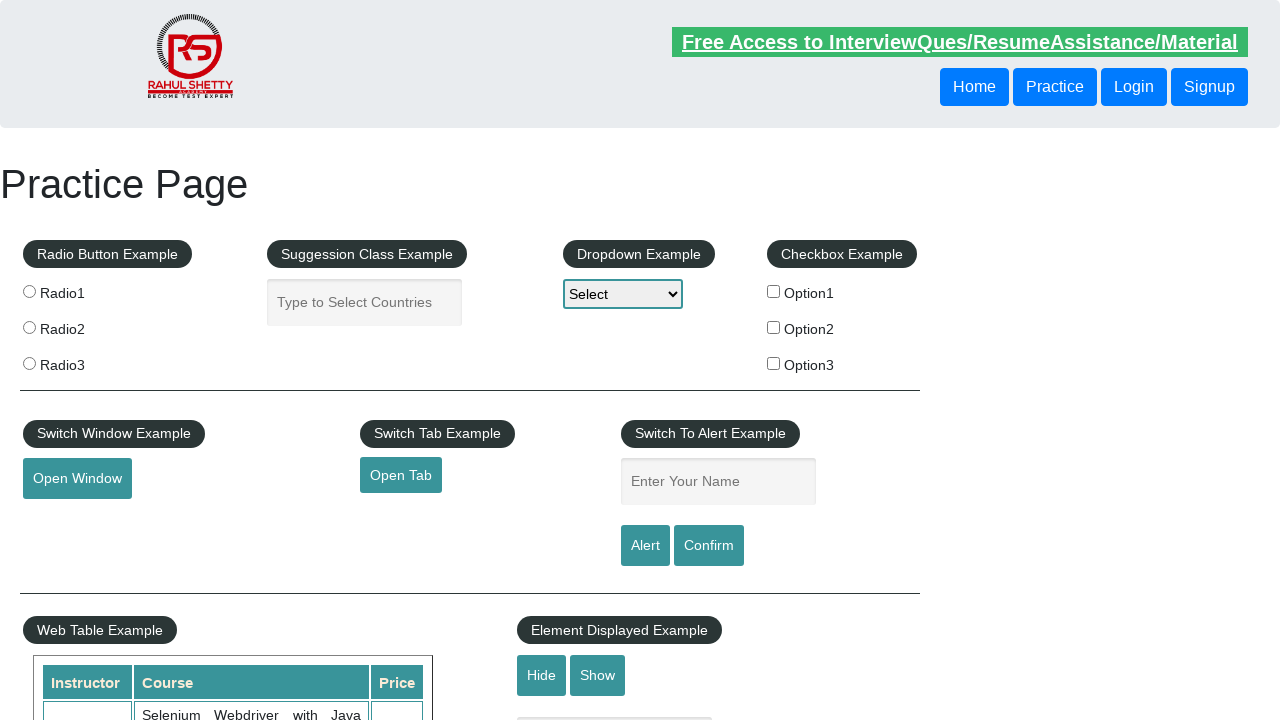

Filled name field with 'Saurav' for confirm dialog test on input#name
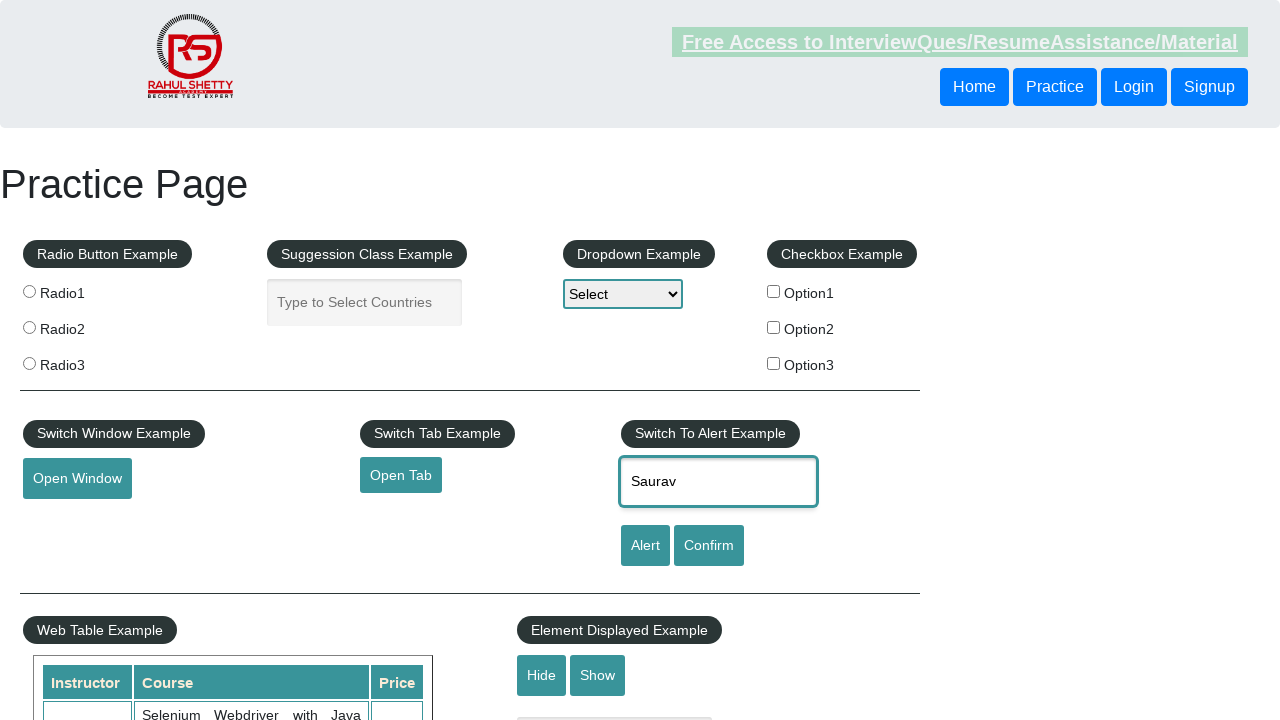

Clicked confirm button to trigger confirm dialog at (709, 546) on #confirmbtn
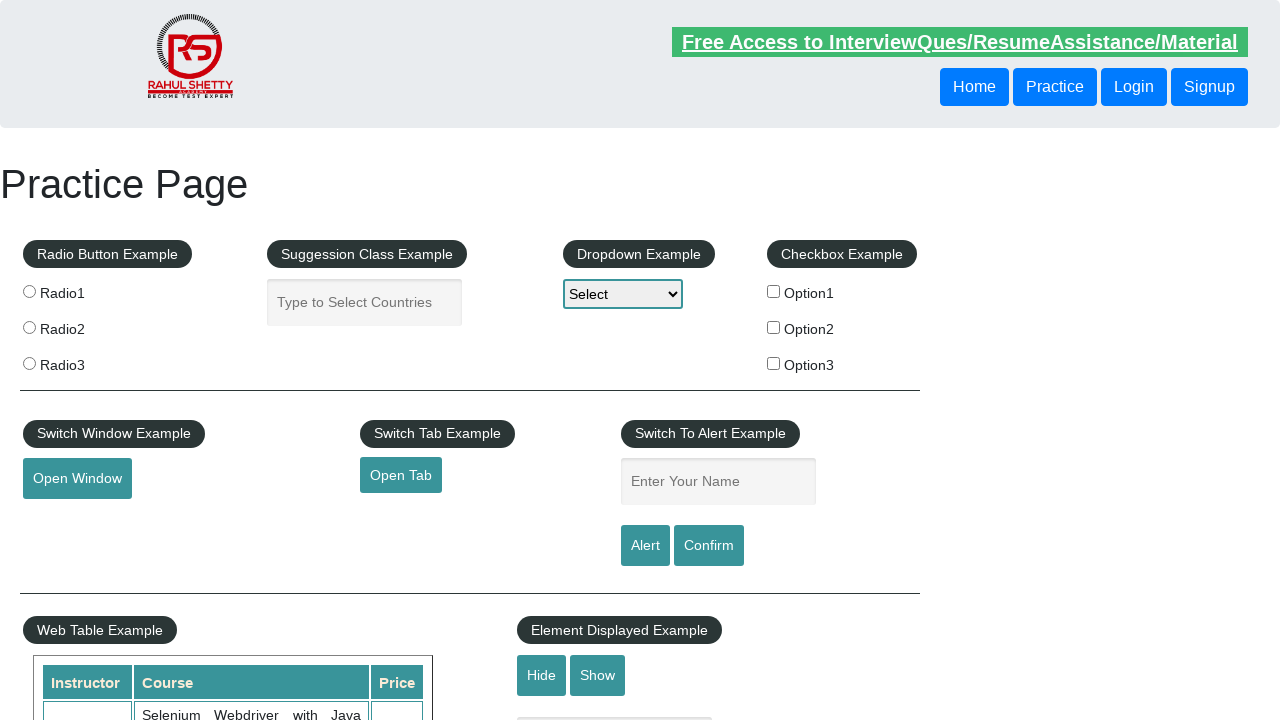

Set up dialog handler to dismiss confirm dialog
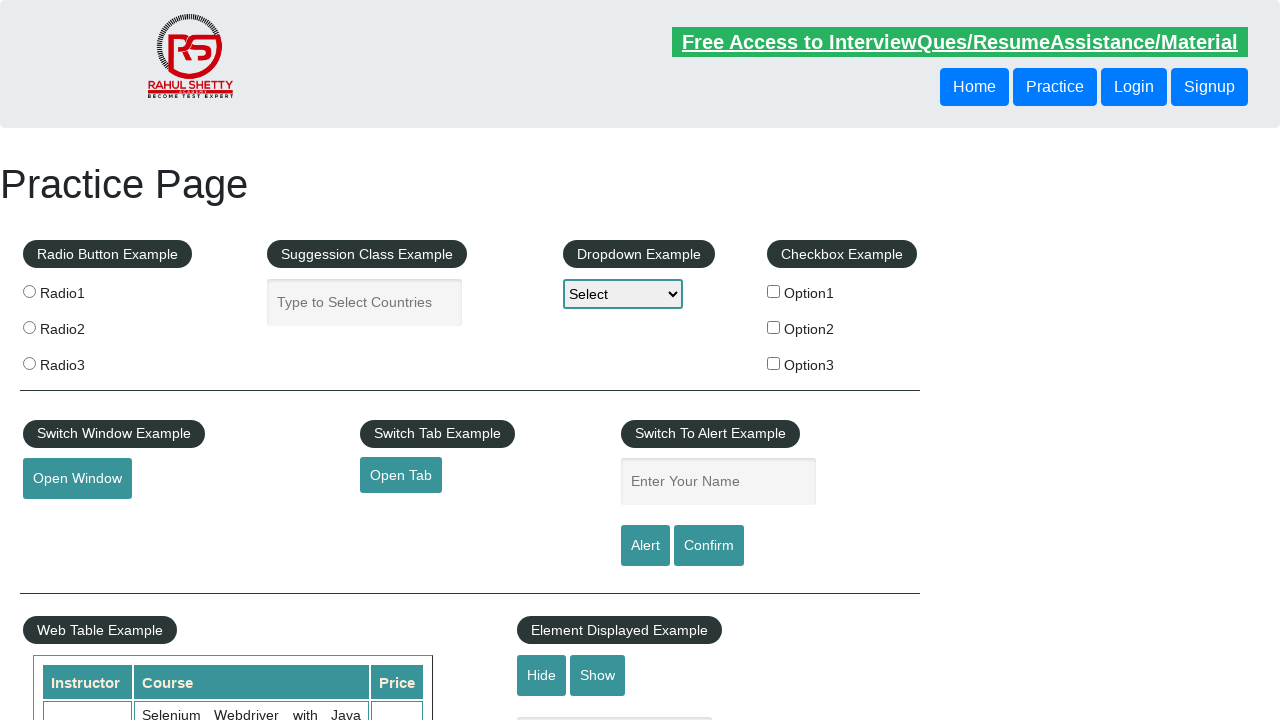

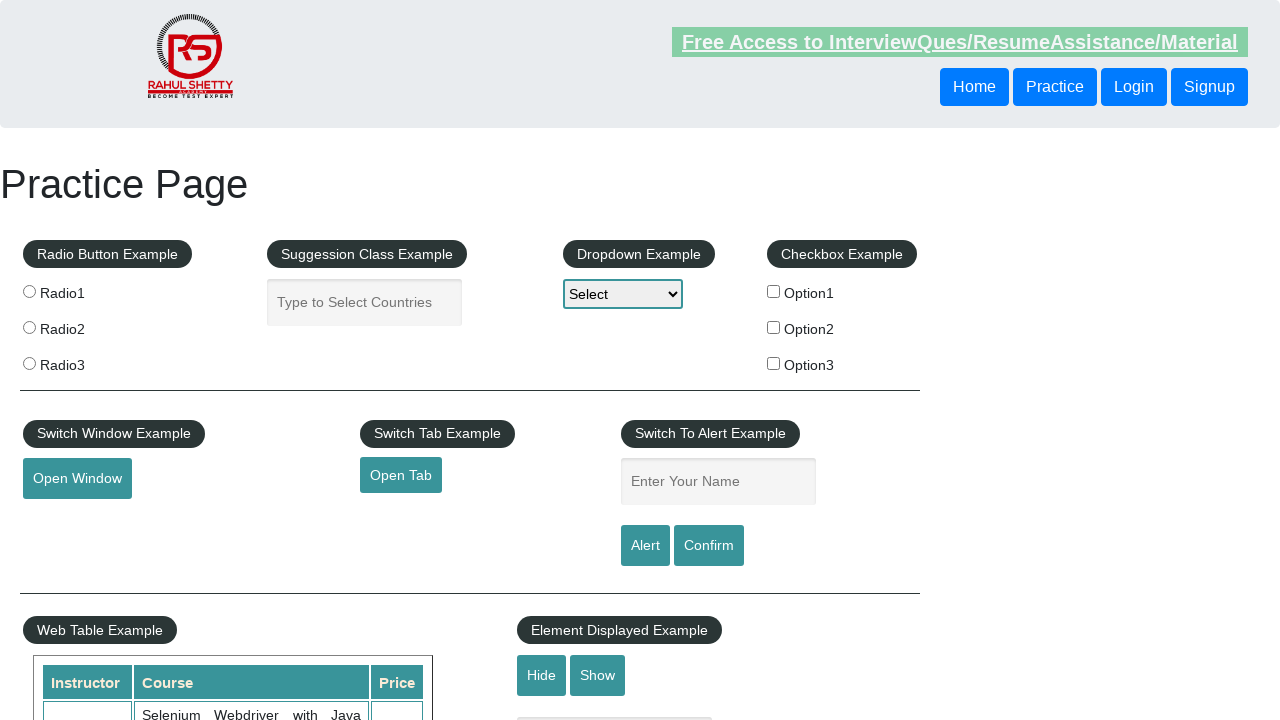